Tests dynamic content by capturing initial text and images, clicking refresh link, and verifying content has changed.

Starting URL: https://the-internet.herokuapp.com/dynamic_content

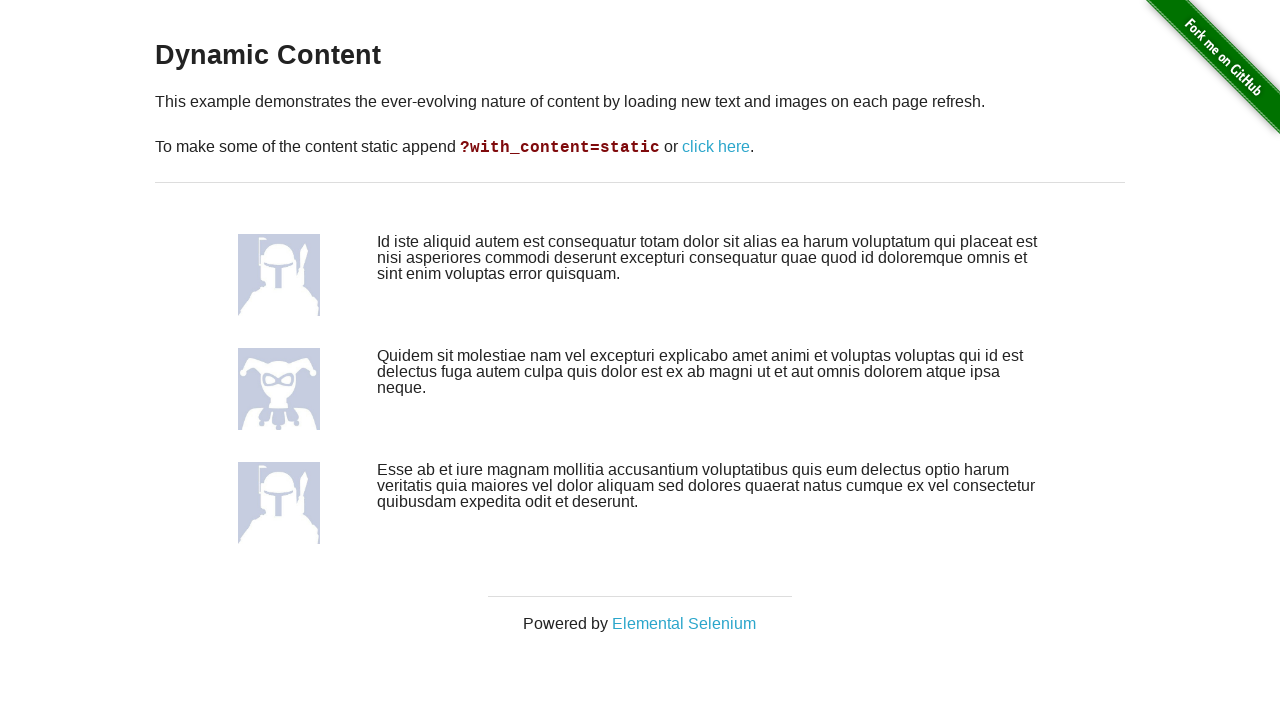

Captured initial text content from dynamic content sections
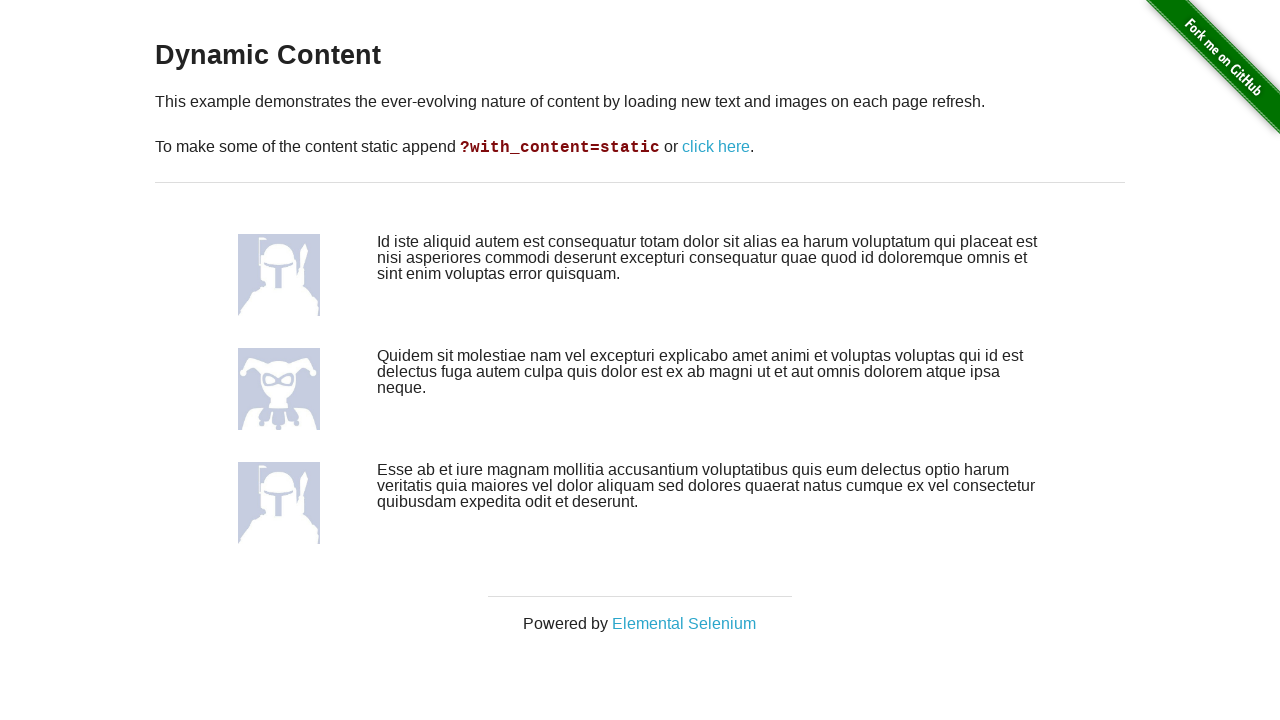

Captured initial image sources from dynamic content sections
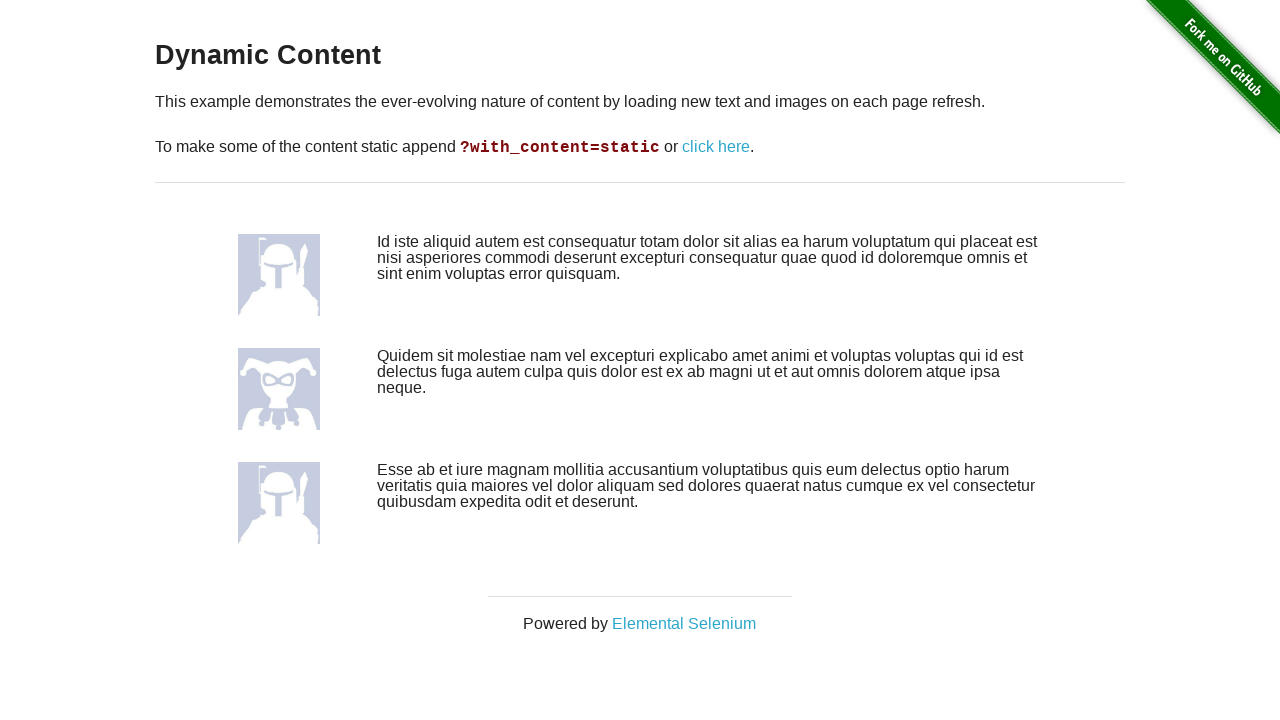

Clicked refresh link to reload dynamic content at (716, 147) on a:has-text('click here')
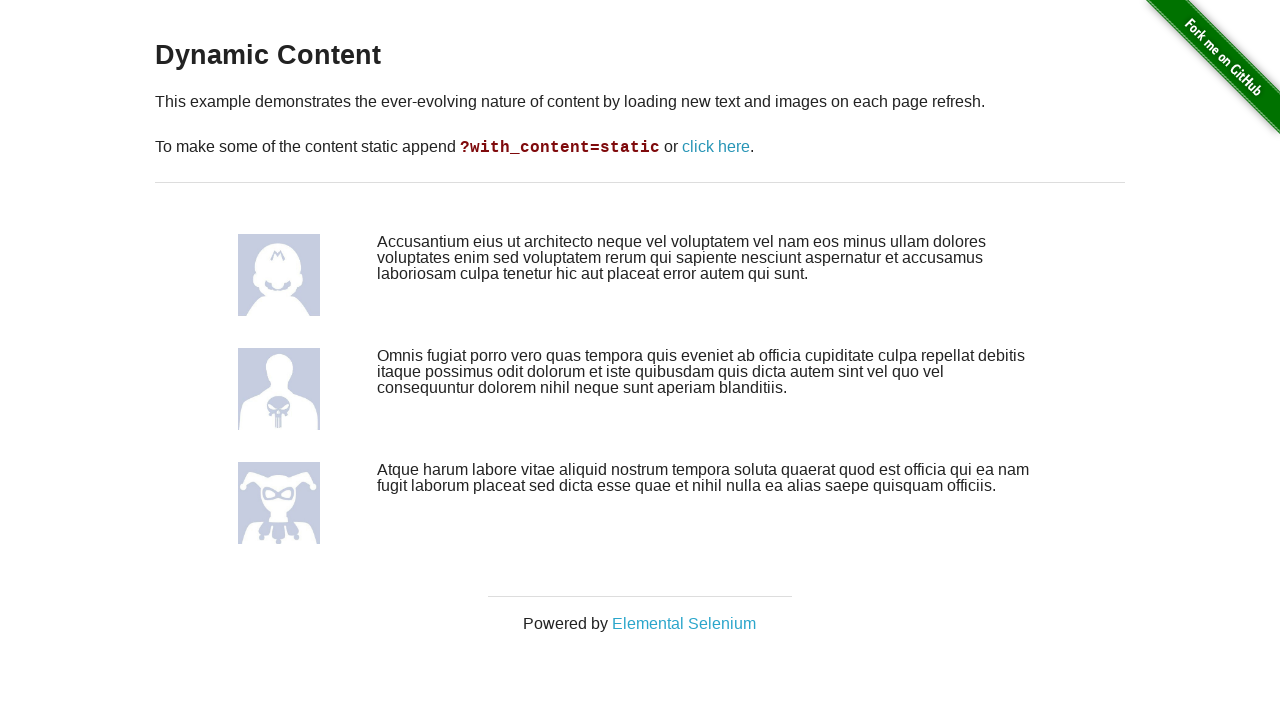

Waited for page to complete loading after refresh
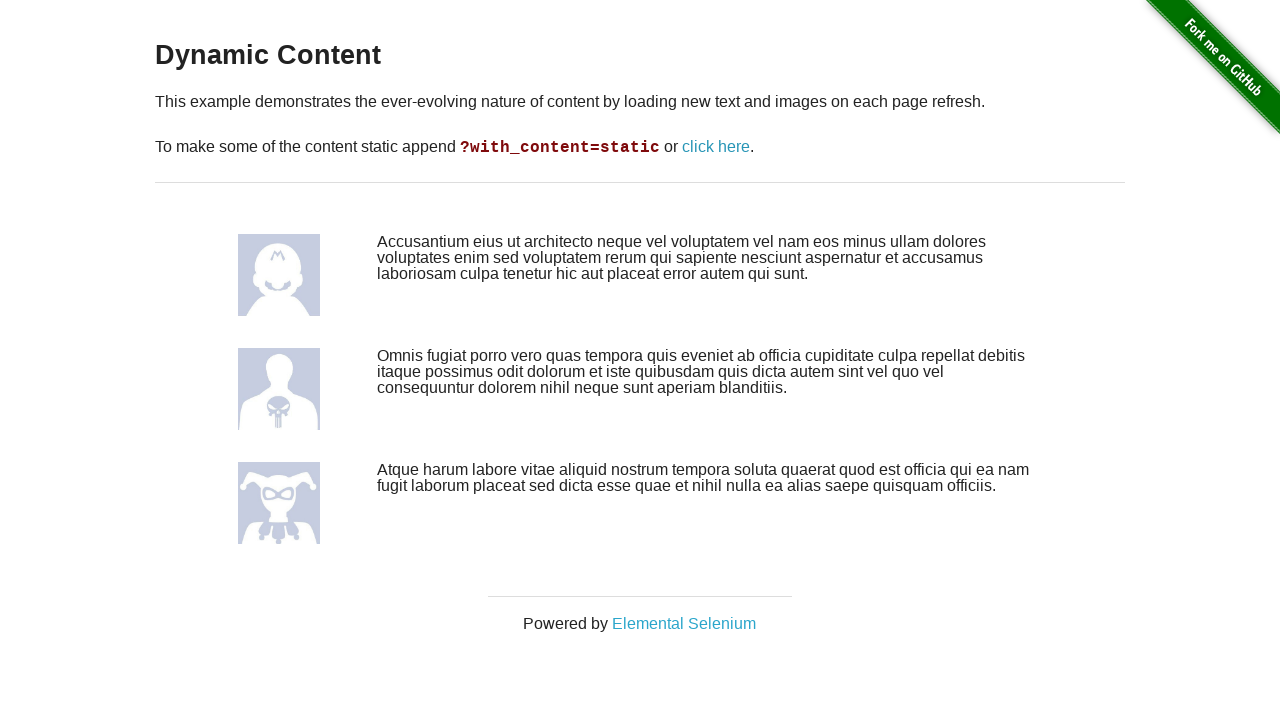

Captured new text content after page refresh
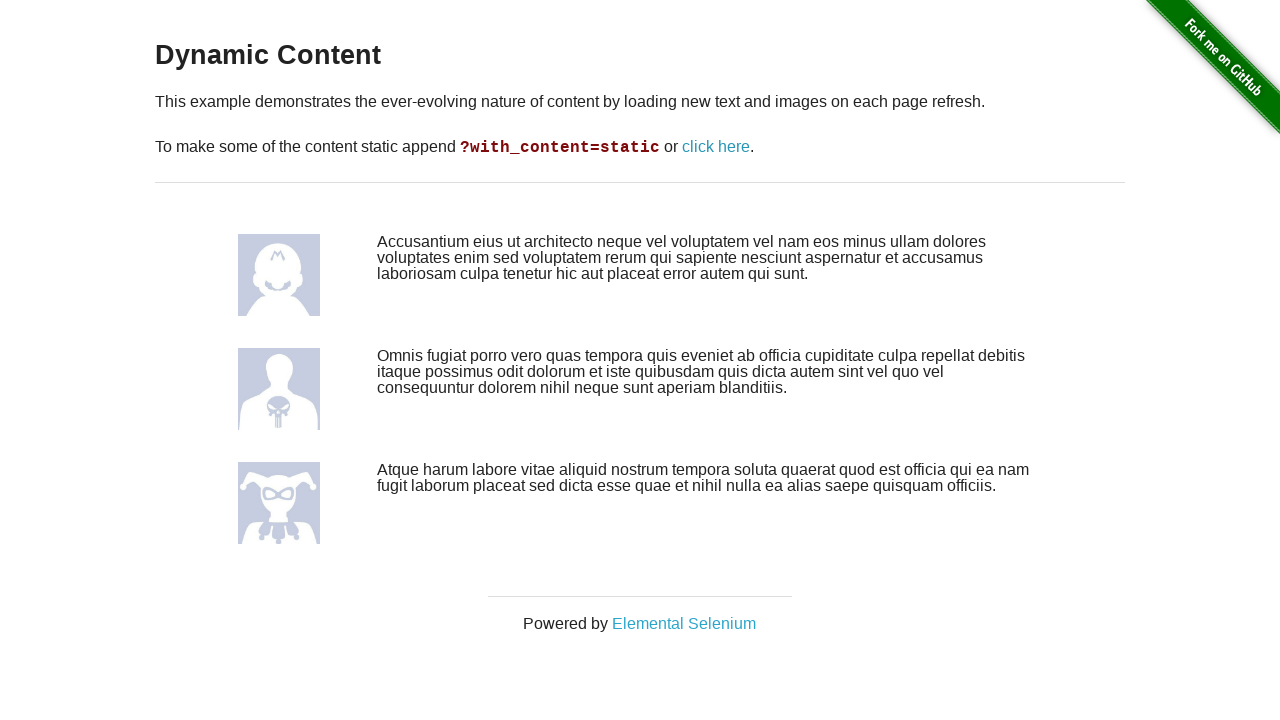

Verified that text content at index 0 has changed
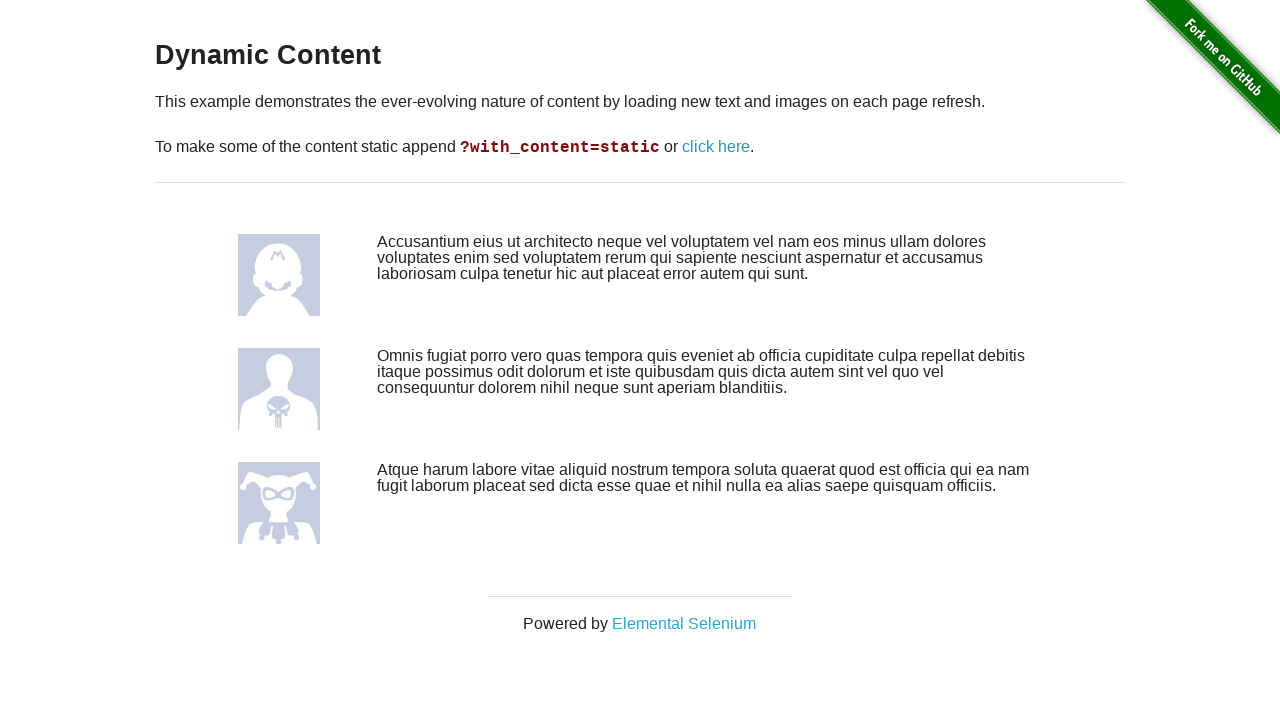

Verified that text content at index 1 has changed
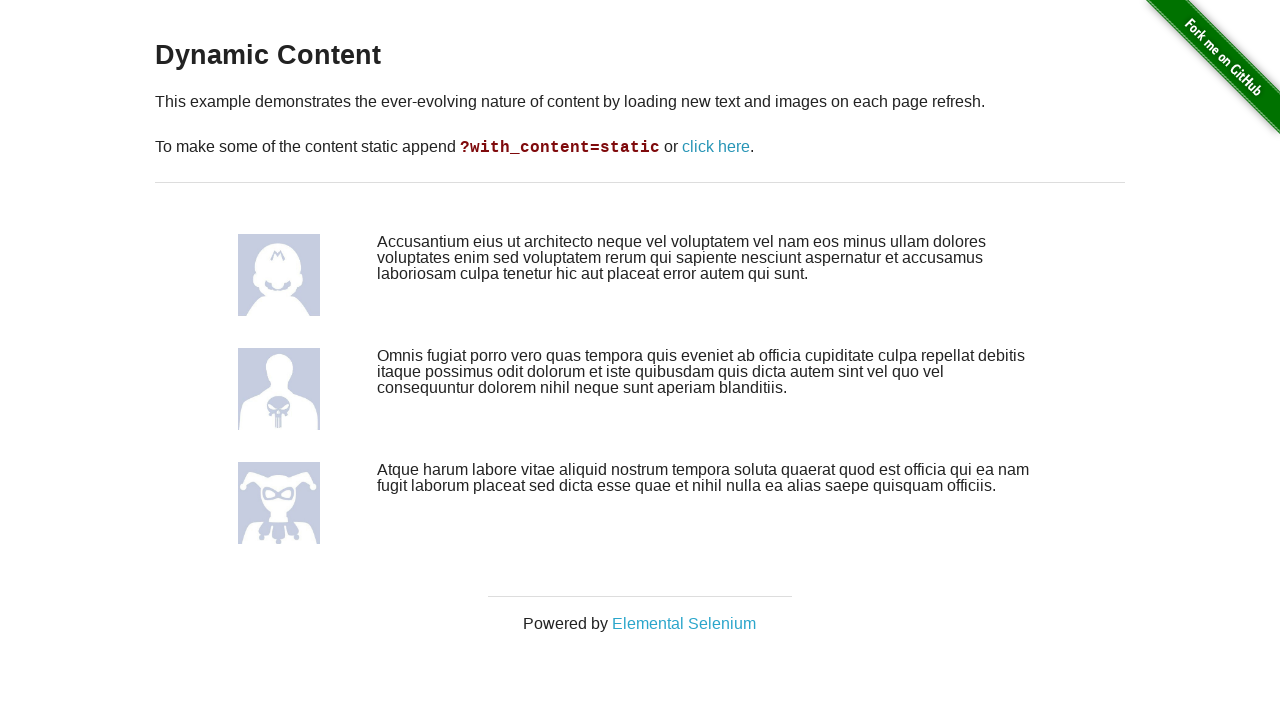

Verified that text content at index 2 has changed
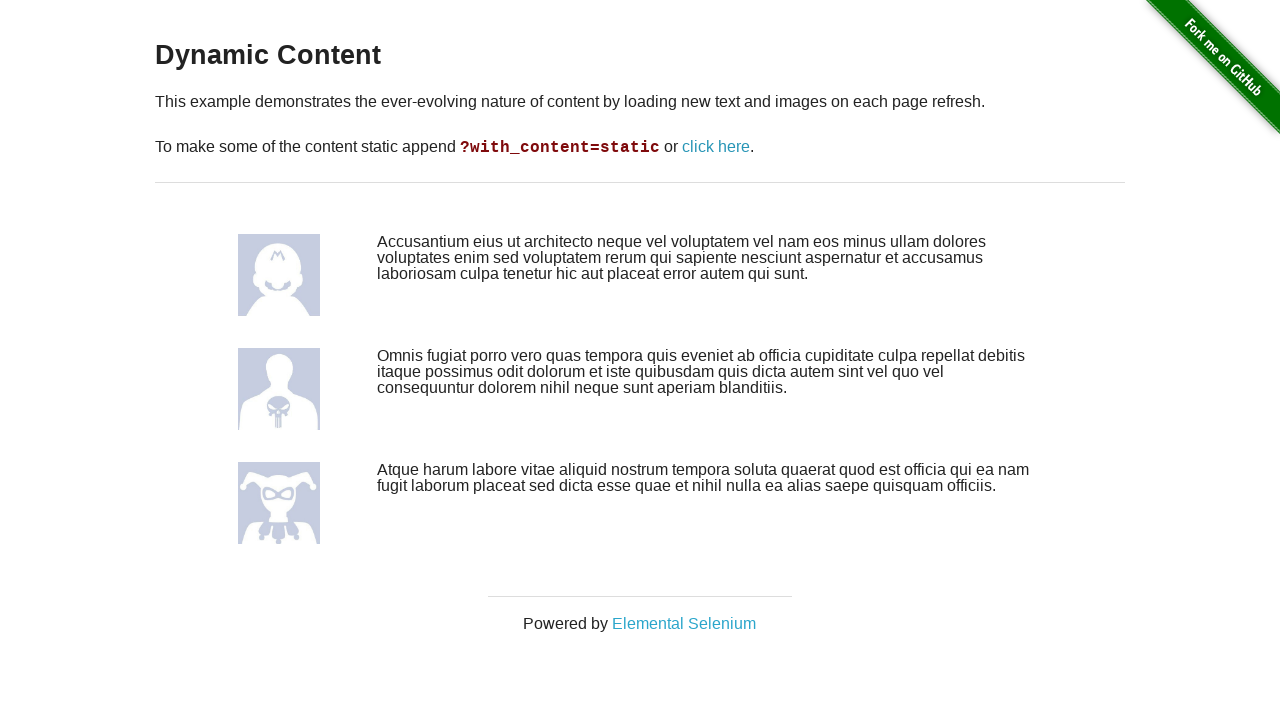

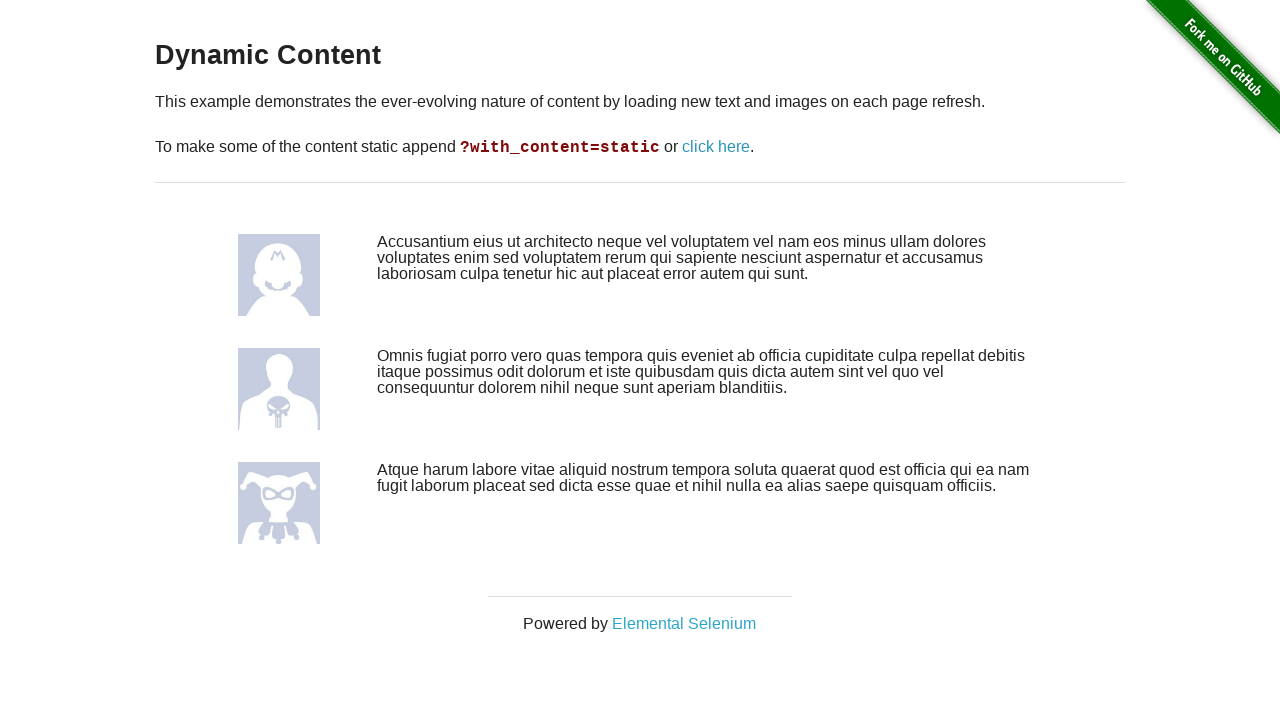